Tests radio button functionality on a demo page by selecting various radio button options including browser choice, city selection, and age range

Starting URL: https://www.leafground.com/radio.xhtml

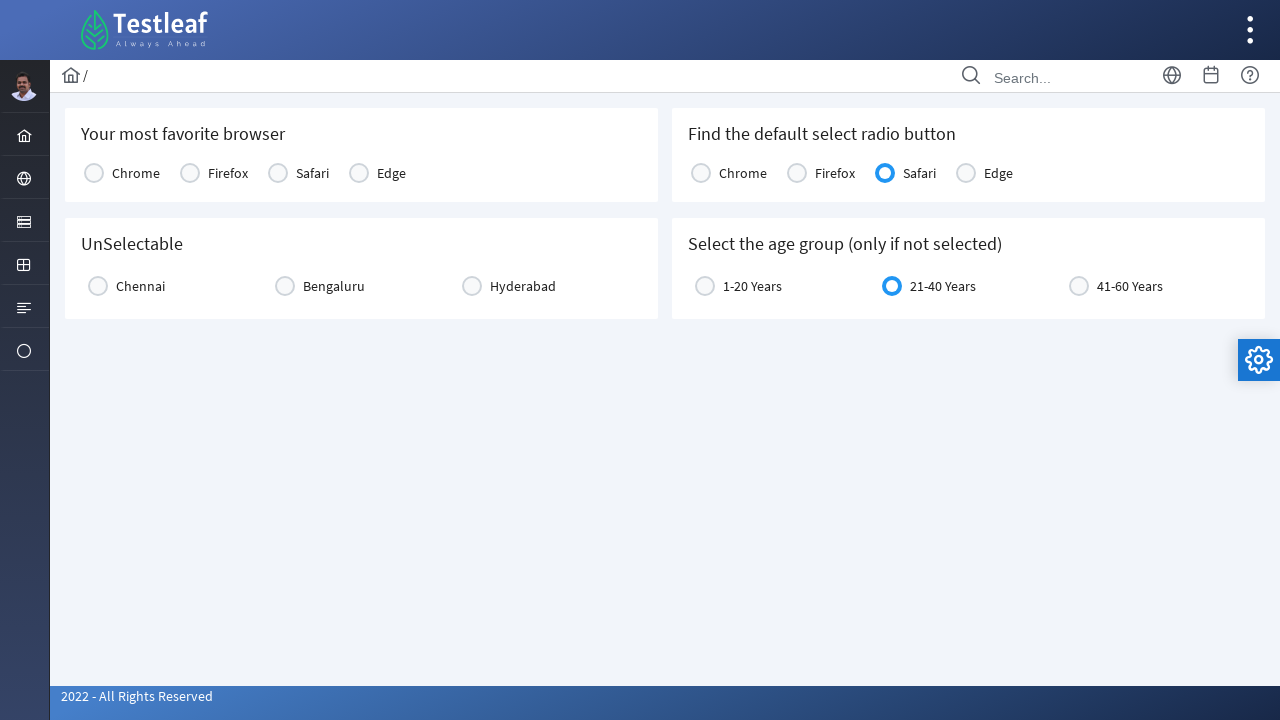

Selected Chrome browser radio button at (94, 173) on xpath=(//label[text()='Chrome']/preceding-sibling::div)[1]
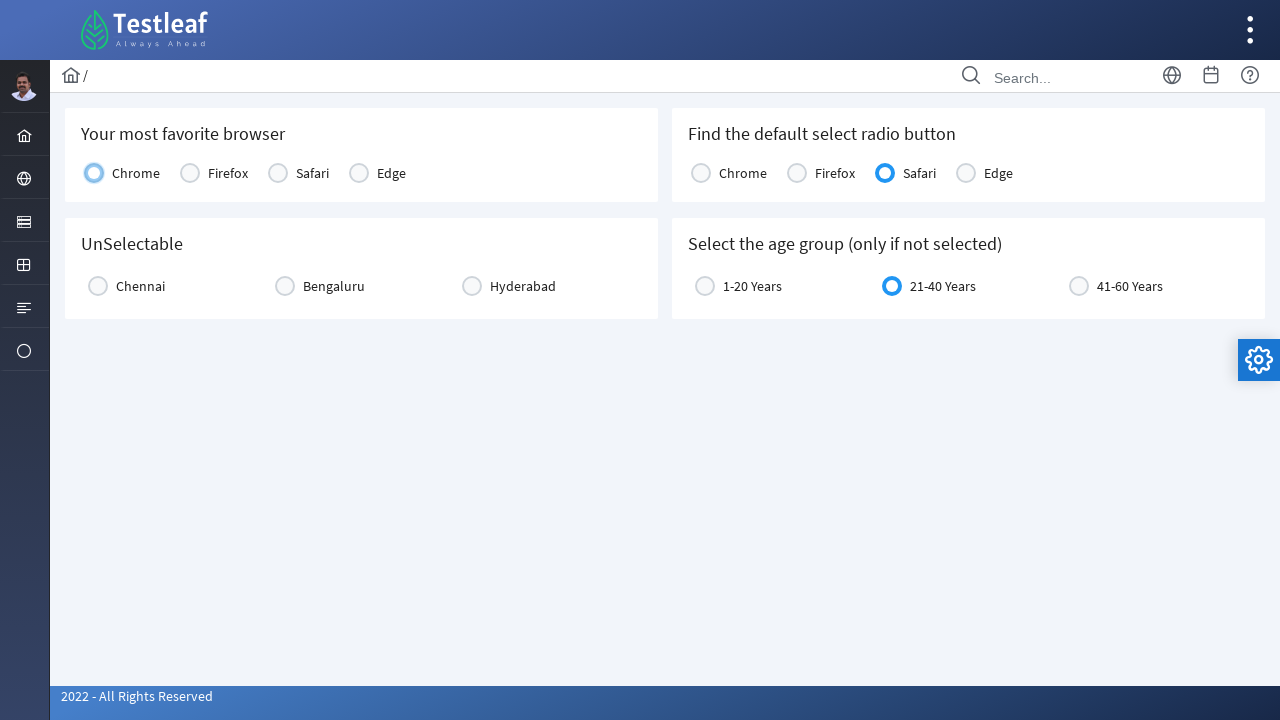

Selected Chennai city radio button at (98, 286) on xpath=(//label[text()='Chennai']/preceding-sibling::div)[1]
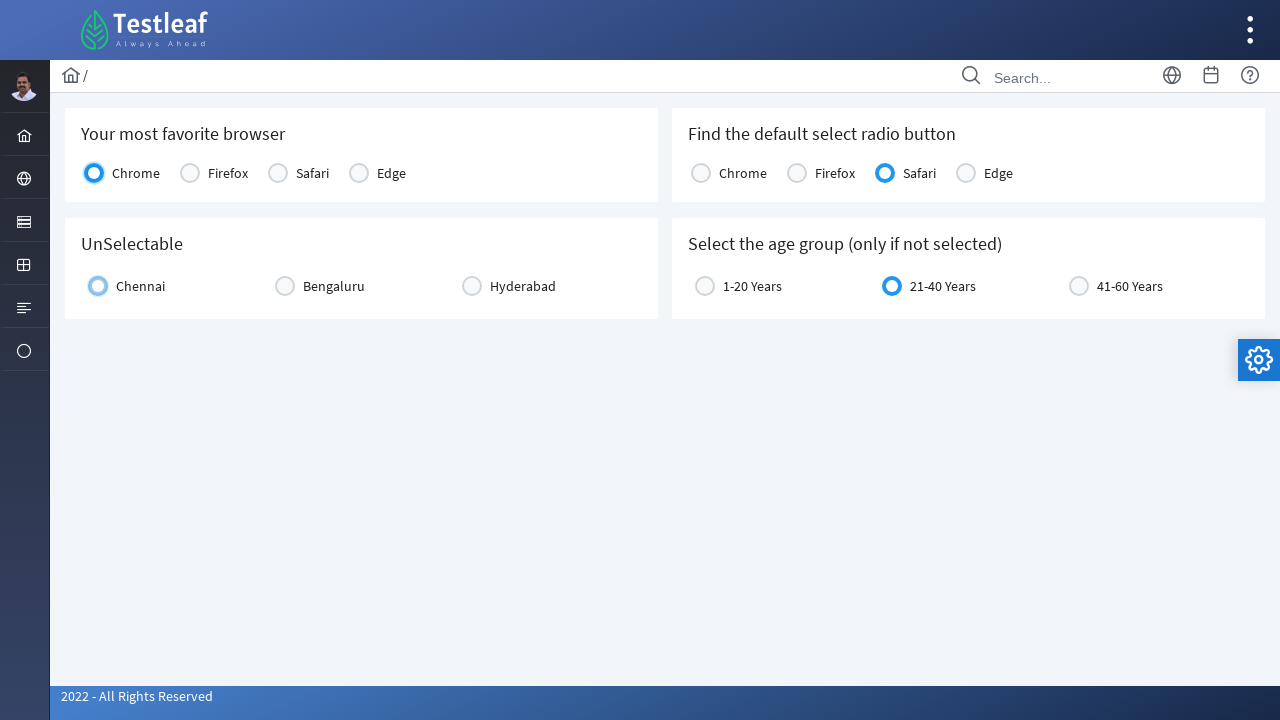

Clicked Chennai radio button again to verify toggle behavior at (98, 286) on xpath=(//label[text()='Chennai']/preceding-sibling::div)[1]
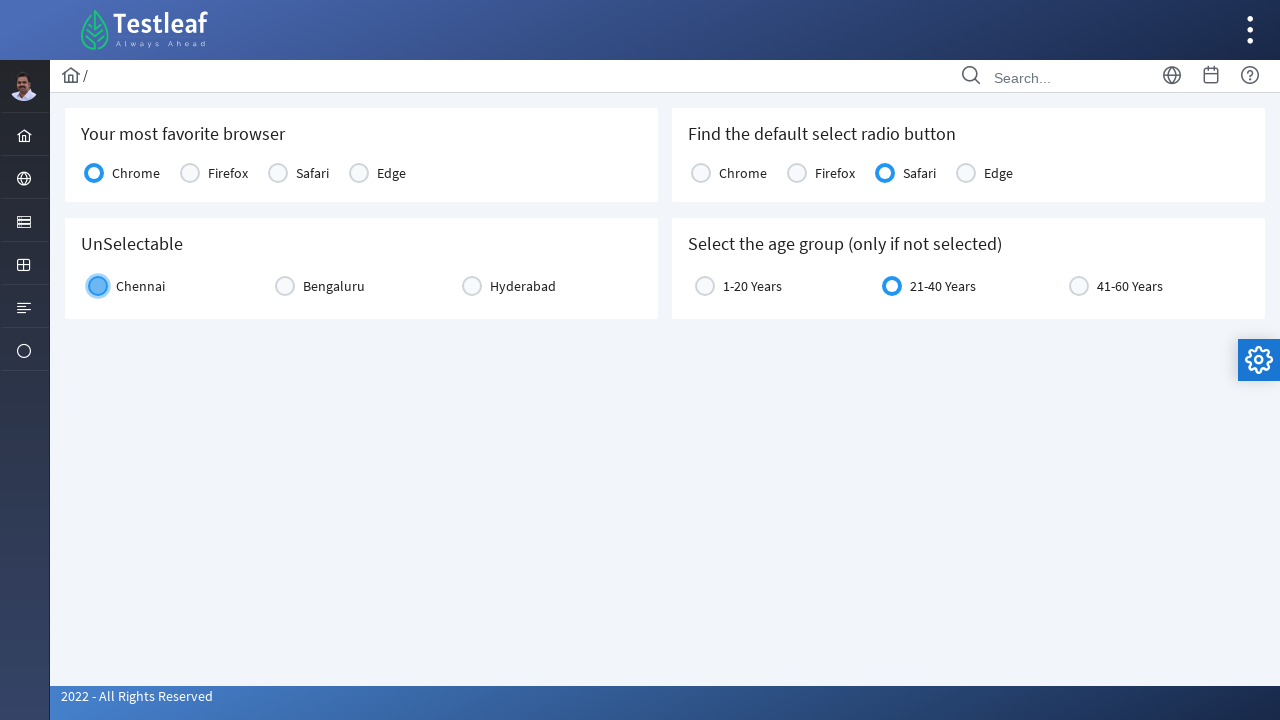

Selected Safari browser radio button at (885, 173) on xpath=(//label[text()='Safari']/preceding-sibling::div)[2]
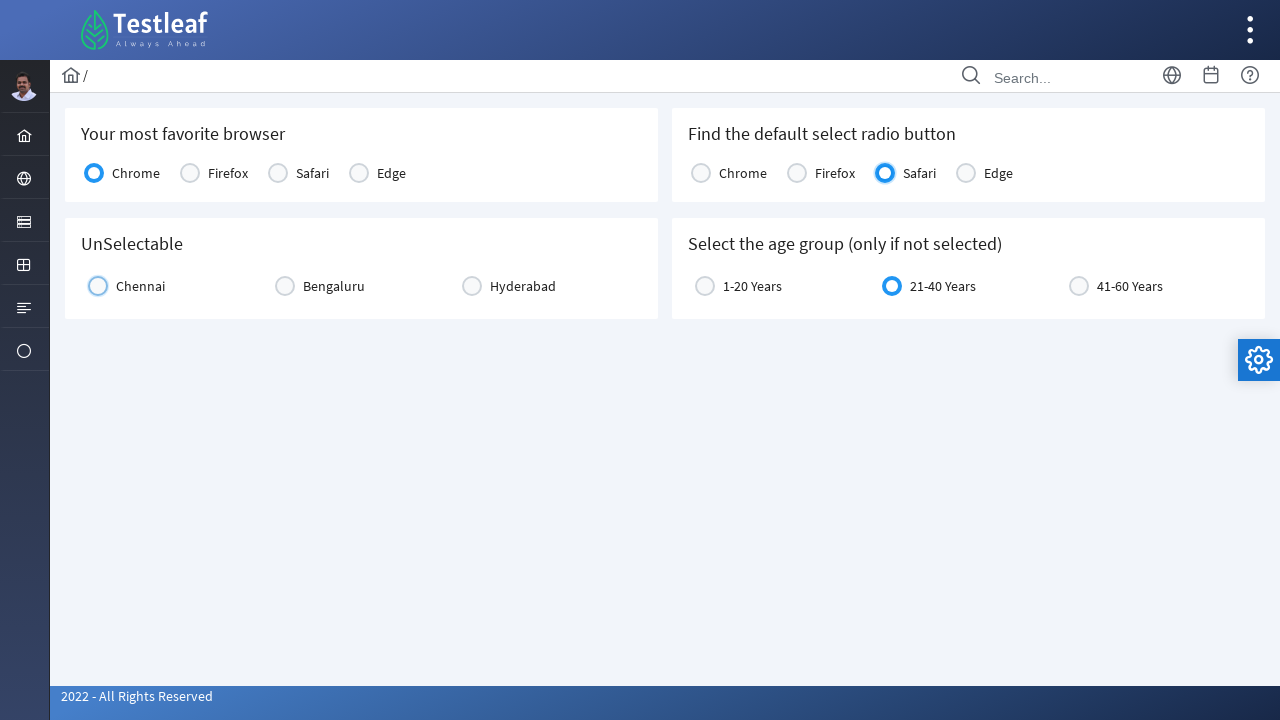

Selected age range 21-40 Years at (892, 286) on xpath=//label[text()='21-40 Years']/preceding-sibling::div
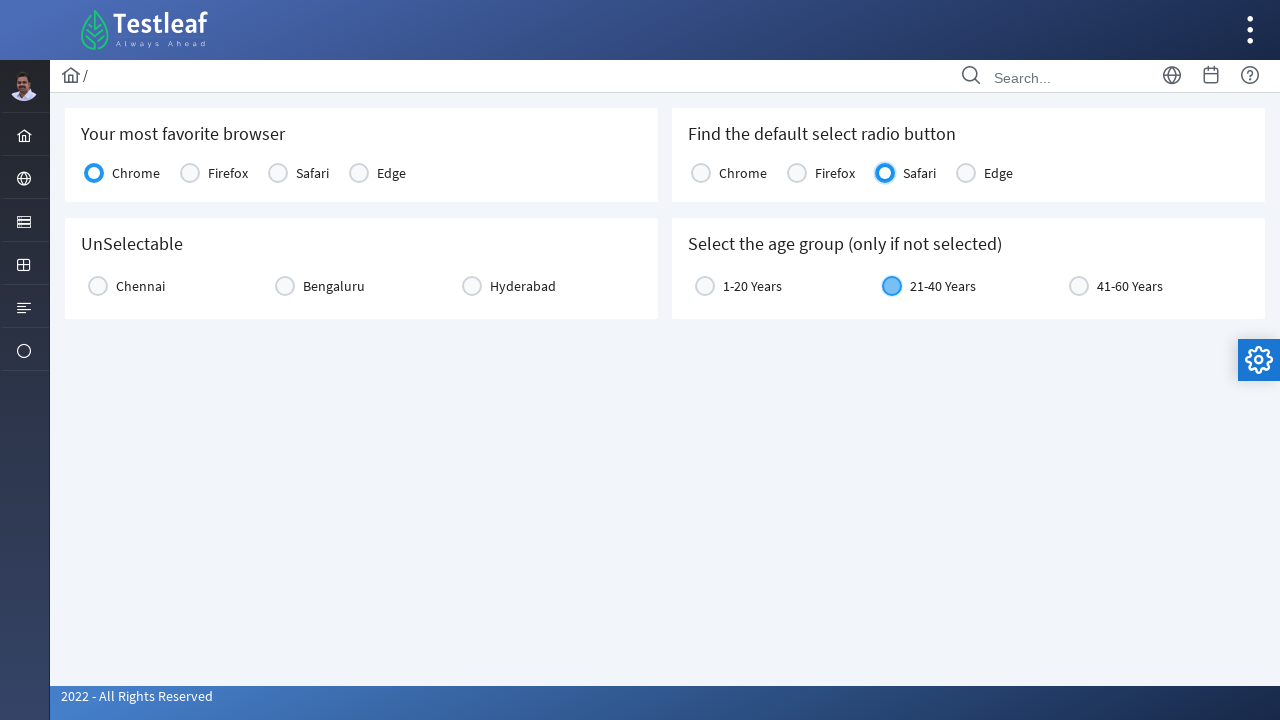

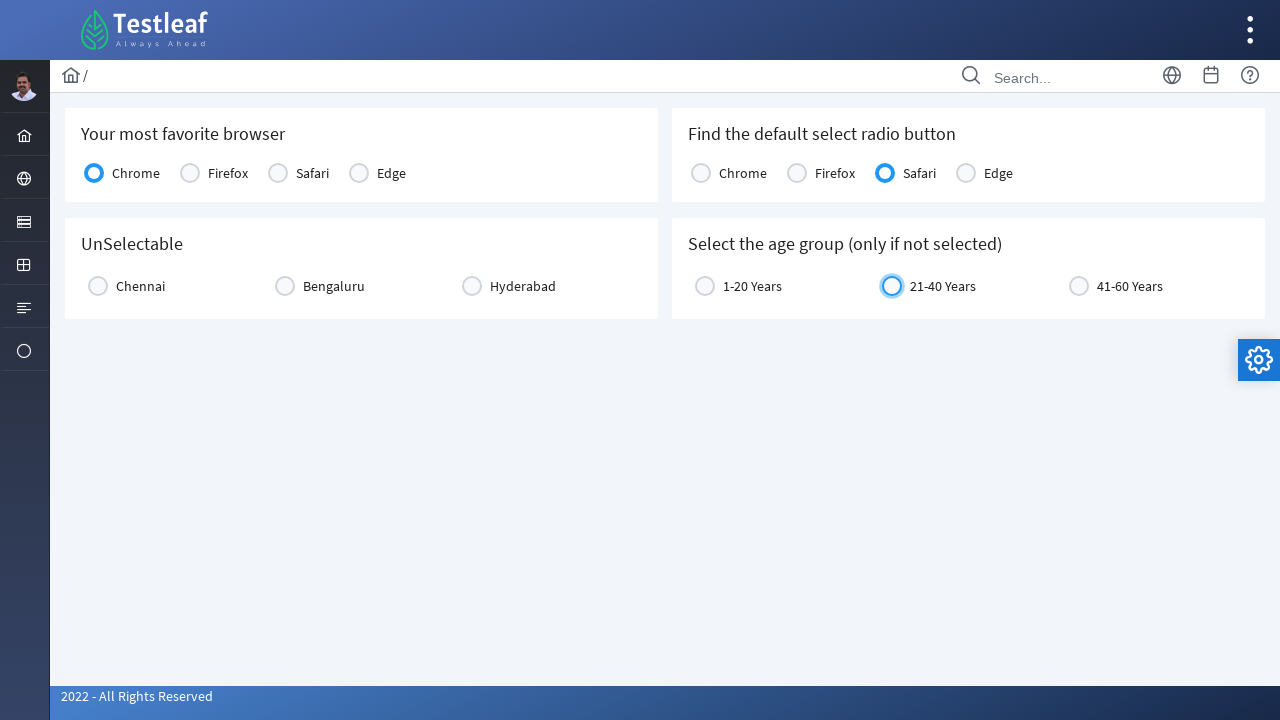